Tests the add/remove elements functionality by clicking "Add Element" twice, then clicking "Delete" once, and verifying only one delete button remains

Starting URL: http://the-internet.herokuapp.com/add_remove_elements/

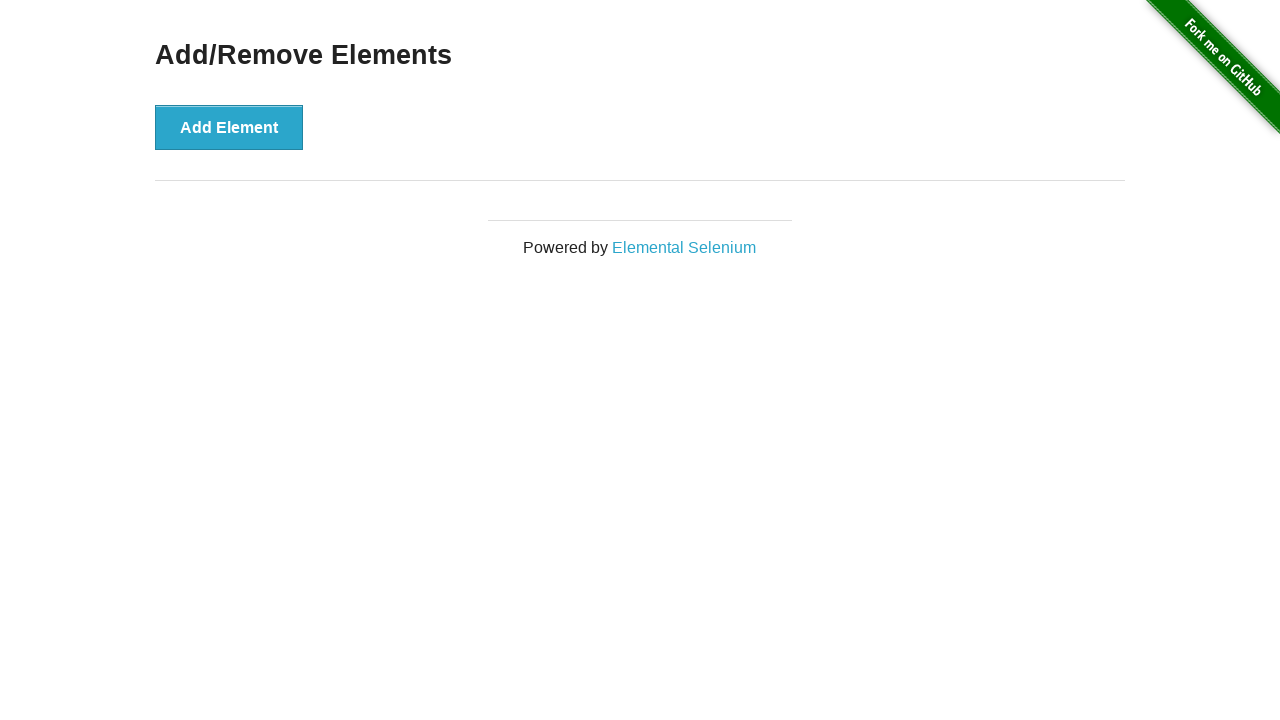

Clicked 'Add Element' button first time at (229, 127) on xpath=//button[text()='Add Element']
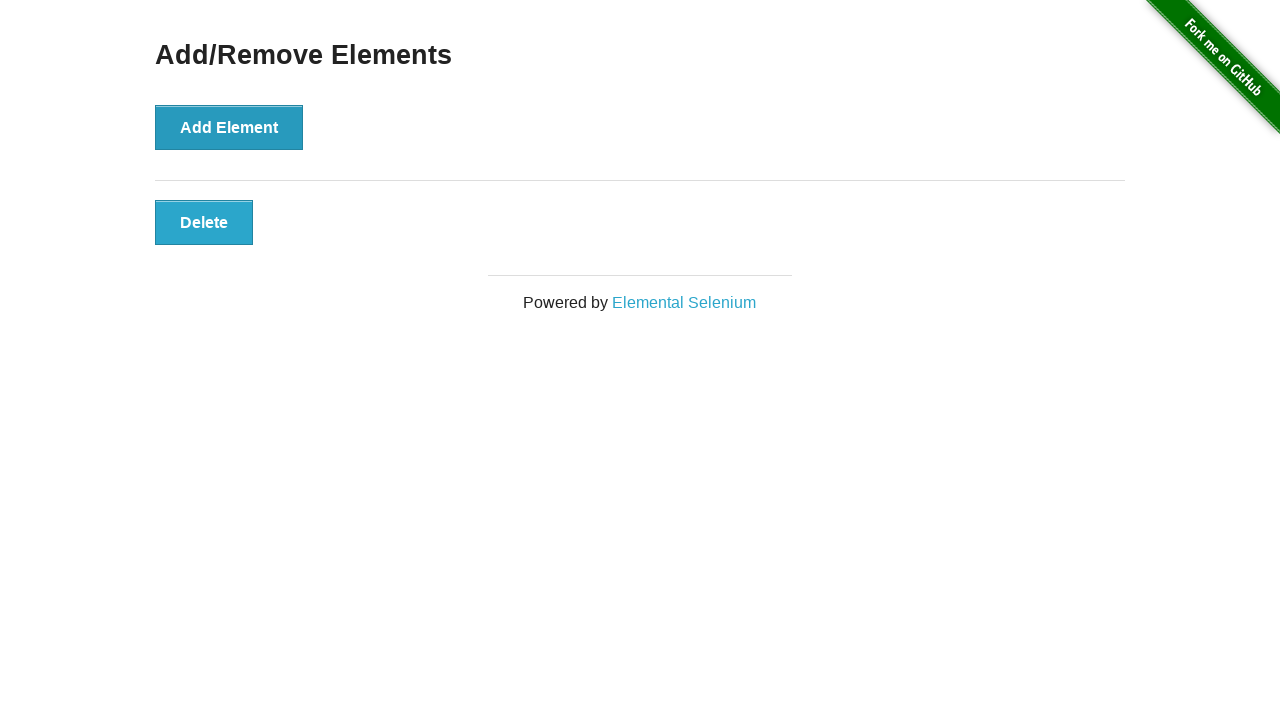

Clicked 'Add Element' button second time at (229, 127) on xpath=//button[text()='Add Element']
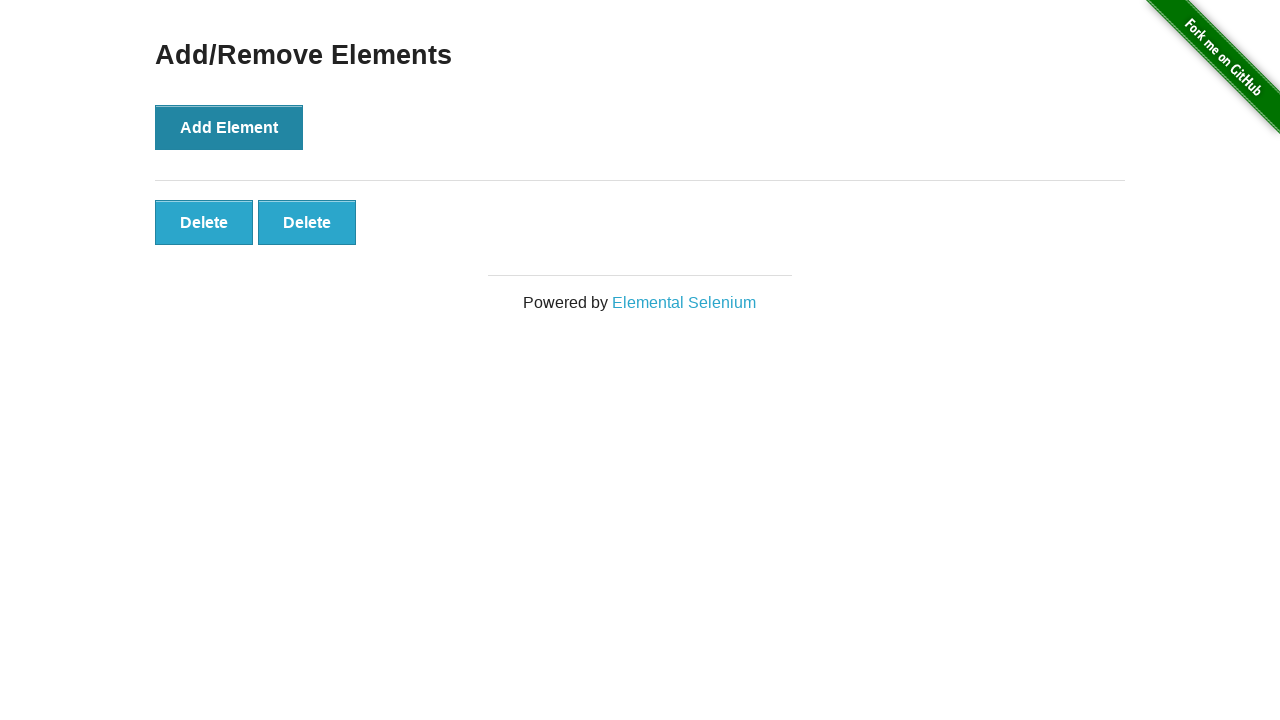

Clicked 'Delete' button to remove one element at (204, 222) on xpath=//button[text()='Delete']
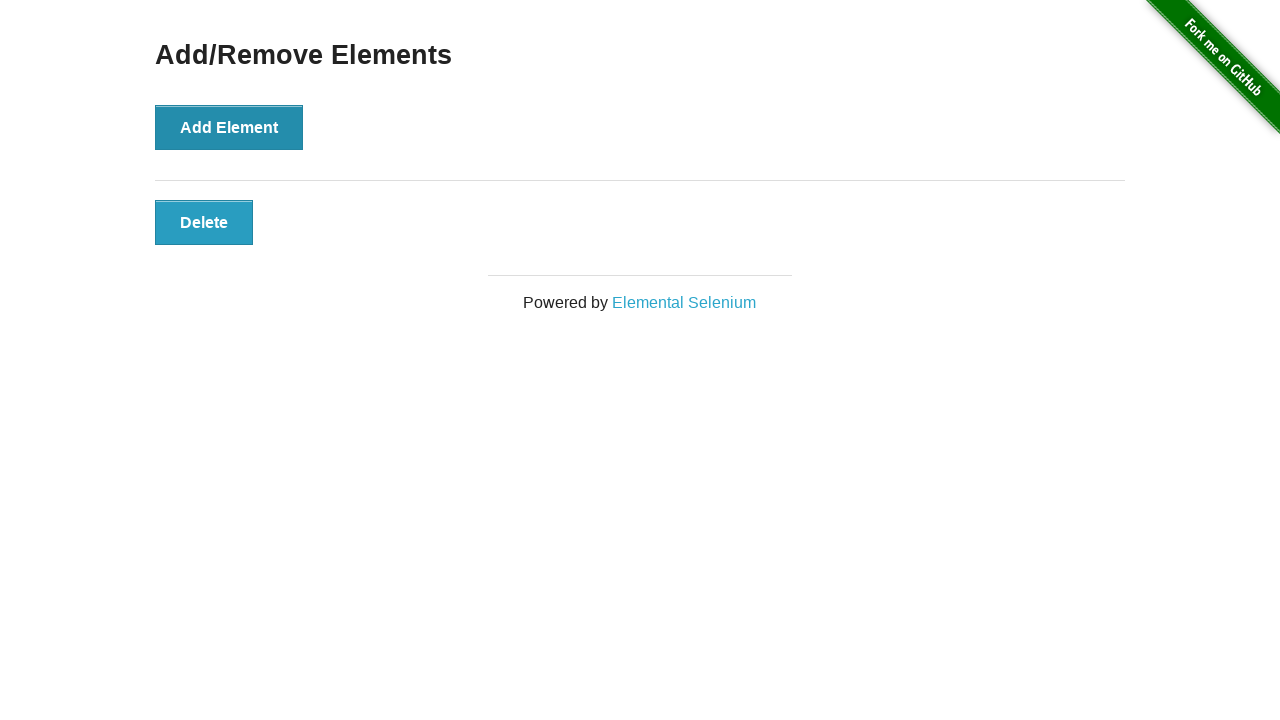

Located all remaining 'Delete' buttons
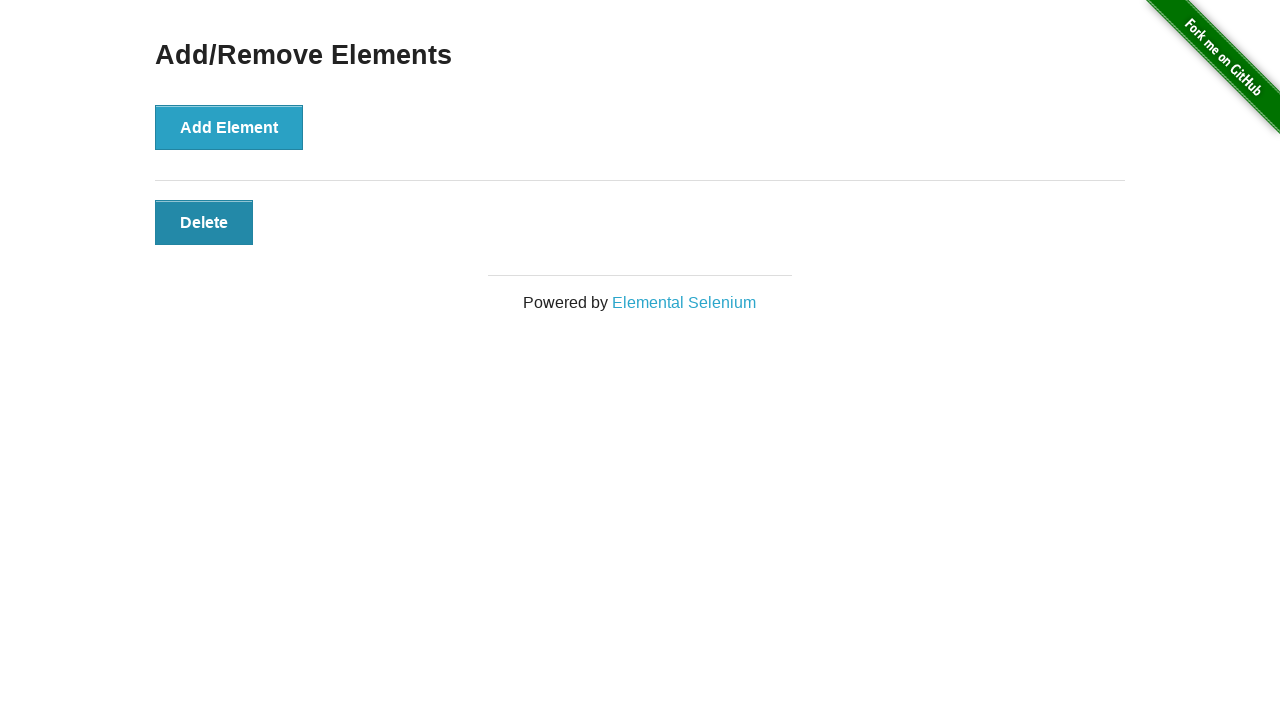

Verified exactly one 'Delete' button remains
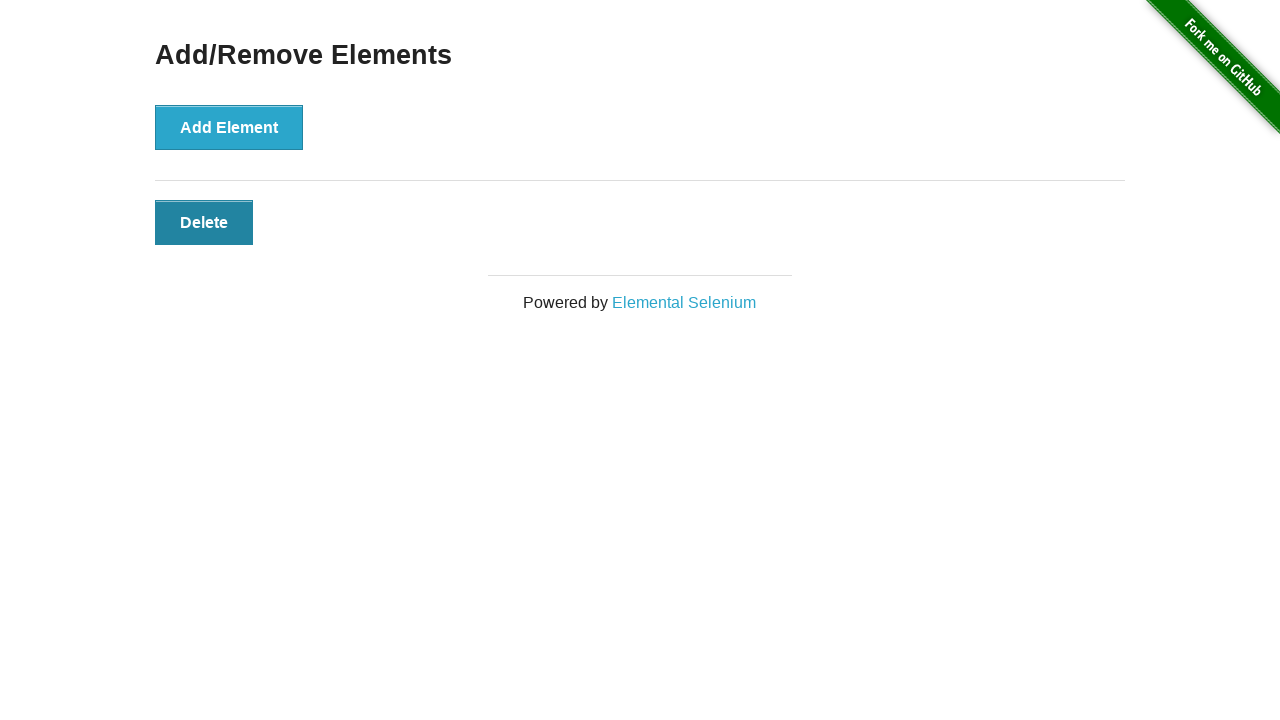

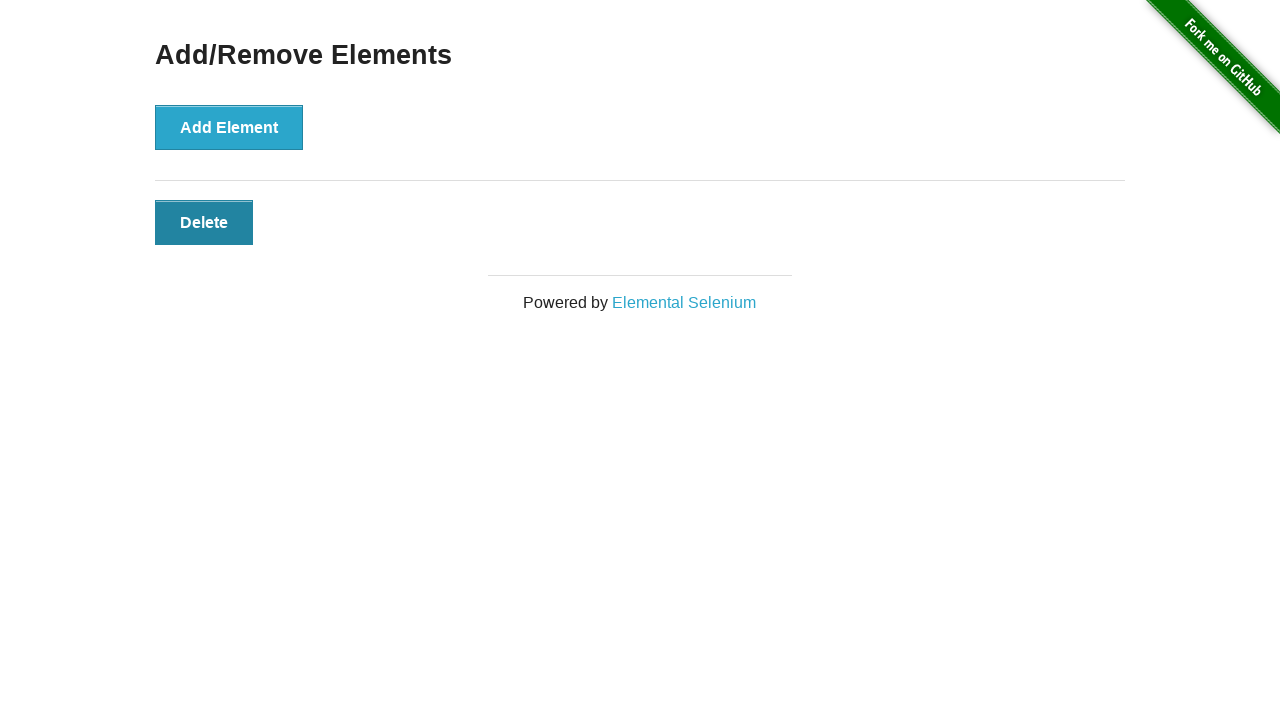